Tests right-click context menu functionality including hovering over menu items and handling alerts

Starting URL: http://swisnl.github.io/jQuery-contextMenu/demo.html

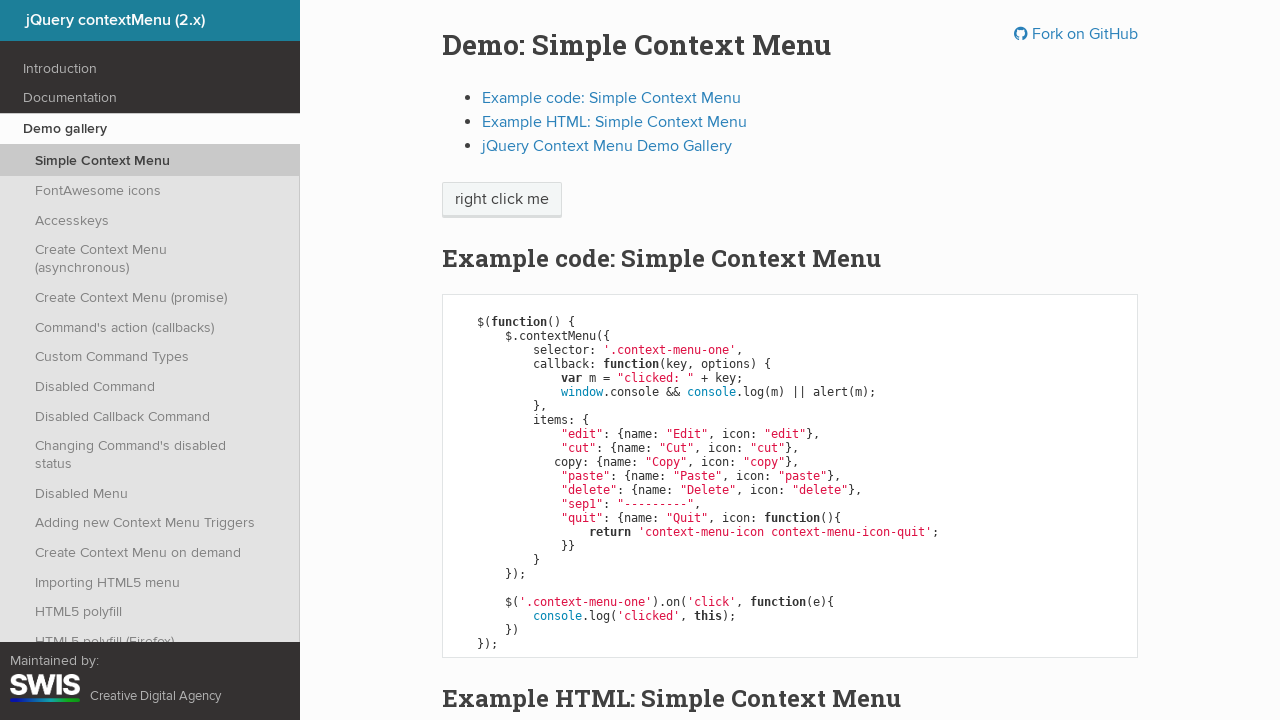

Right-clicked on neutral button to open context menu at (502, 200) on .btn-neutral
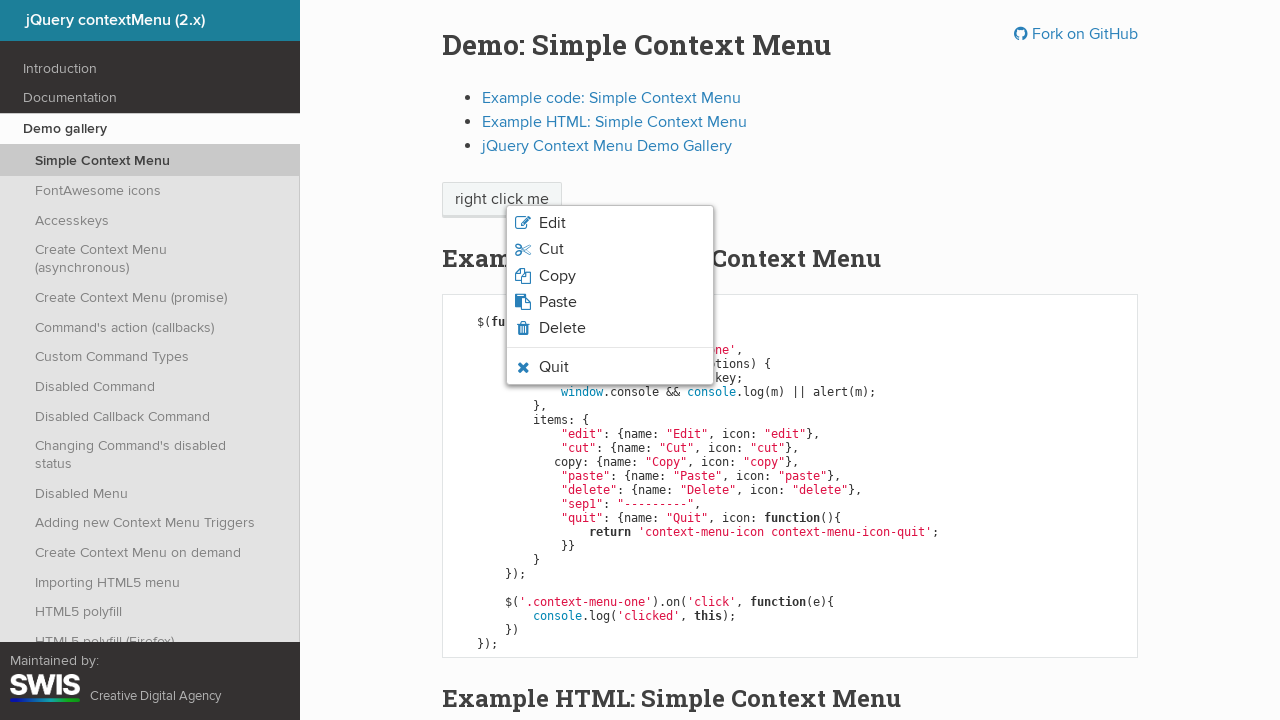

Verified quit option is visible in context menu
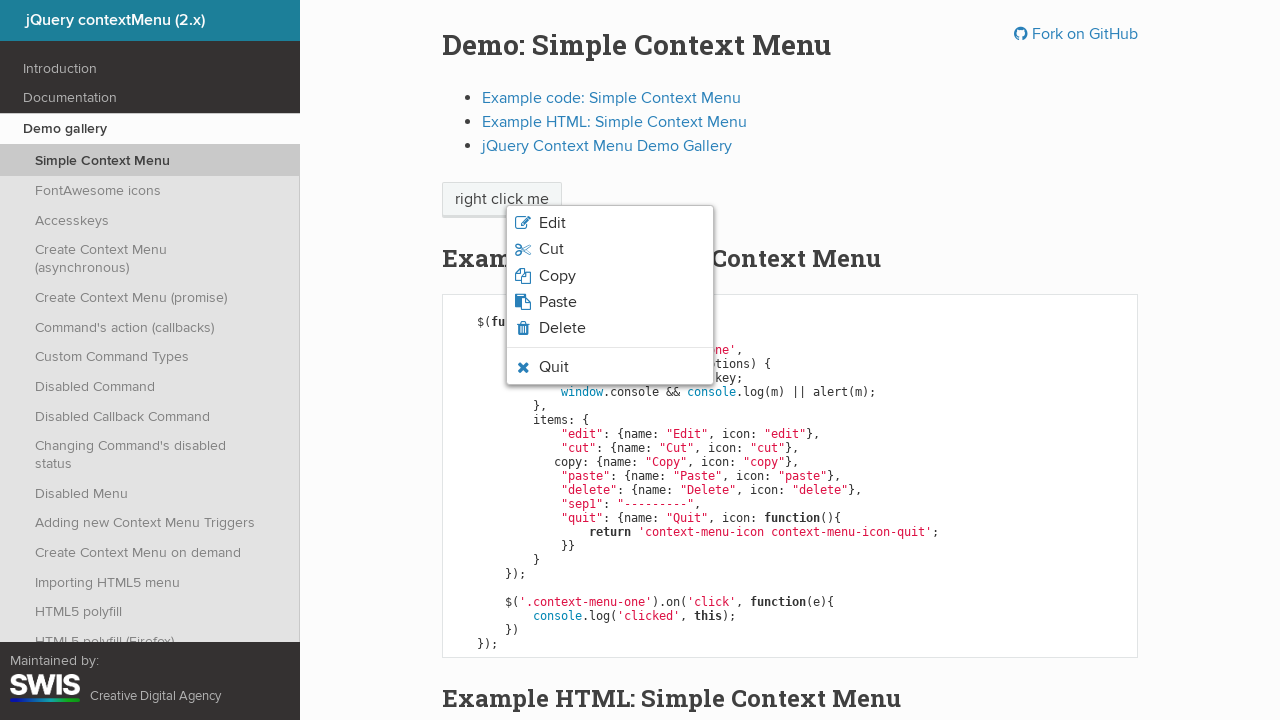

Hovered over quit option in context menu at (610, 367) on .context-menu-icon-quit
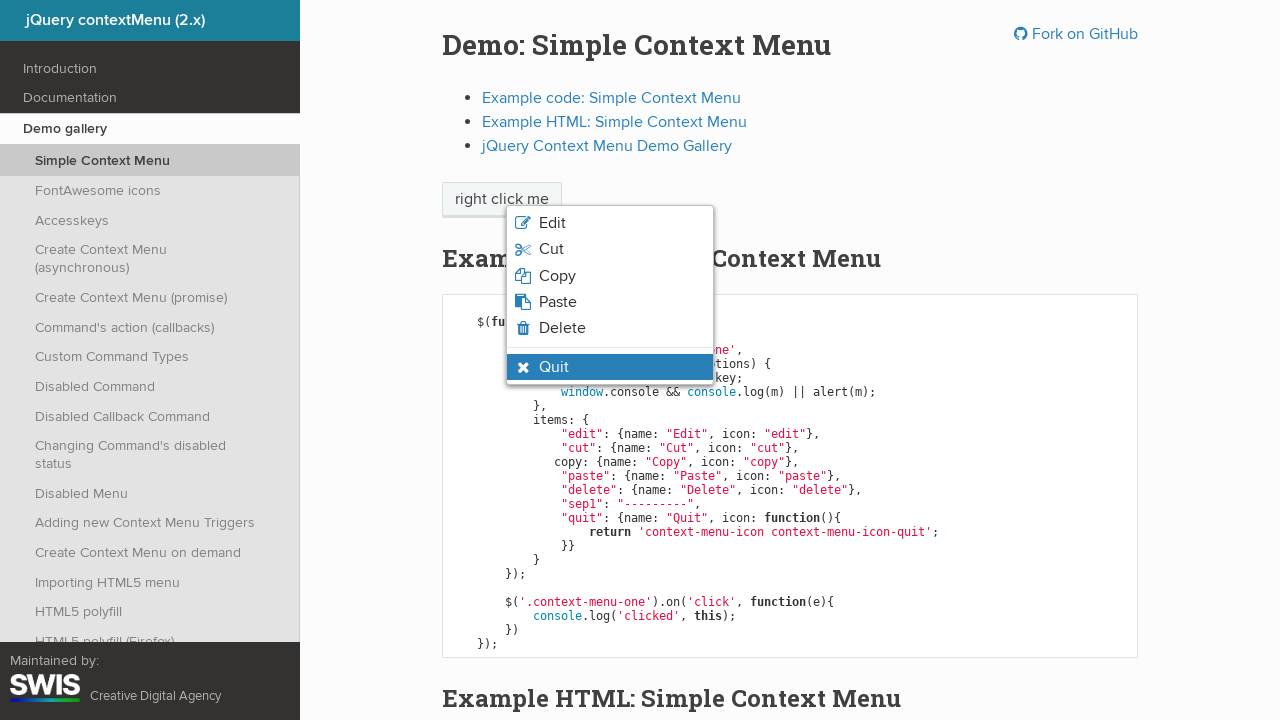

Verified quit option has hover state applied
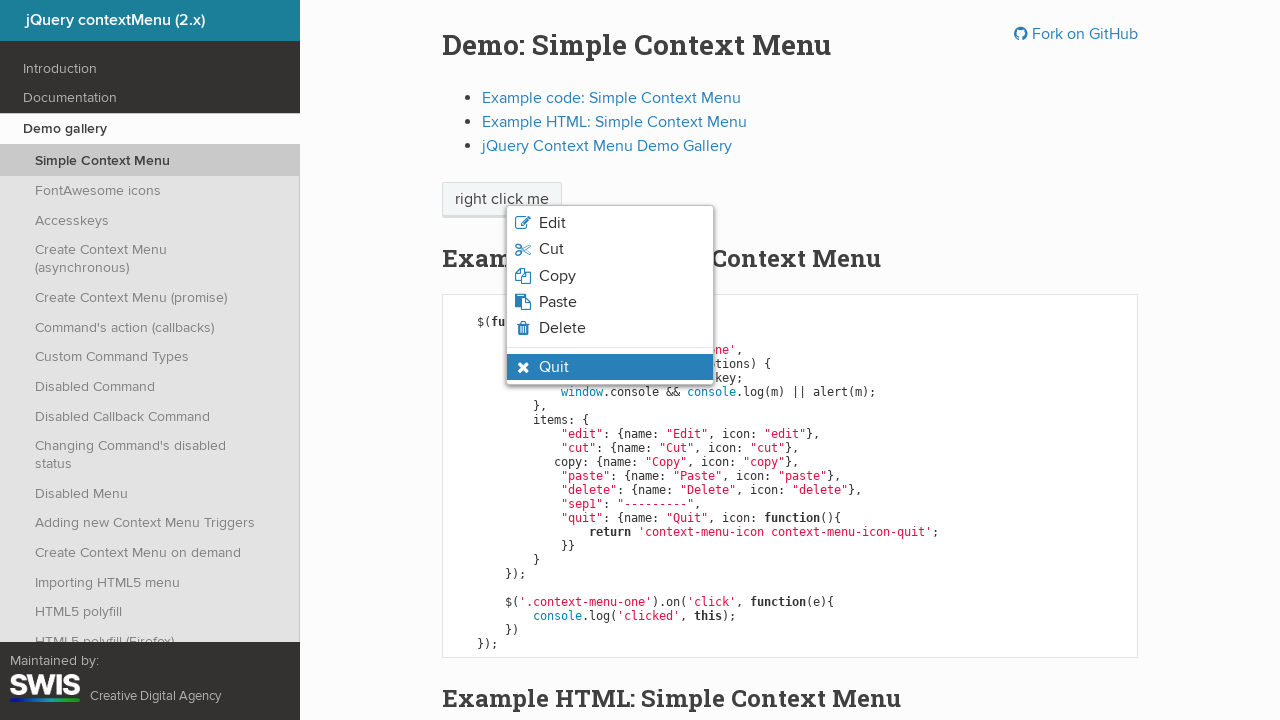

Set up dialog handler to accept alerts
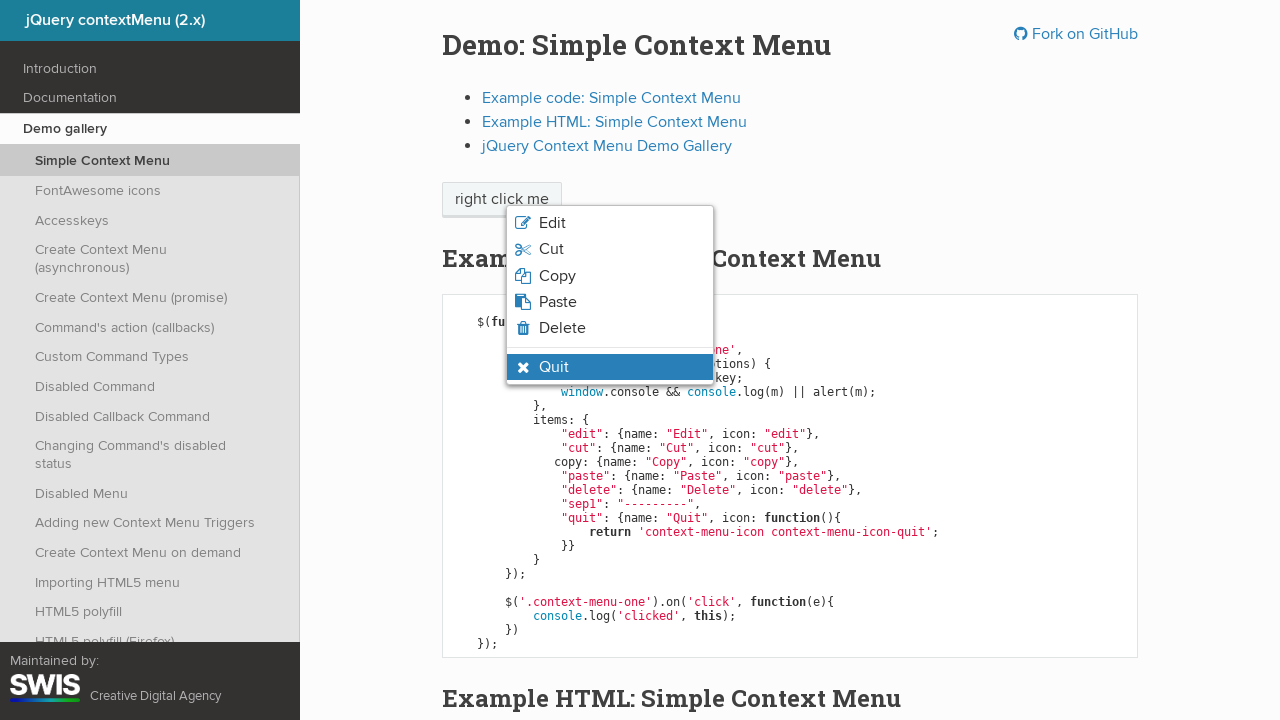

Clicked quit option, alert dialog appeared and was accepted at (610, 367) on .context-menu-icon-quit
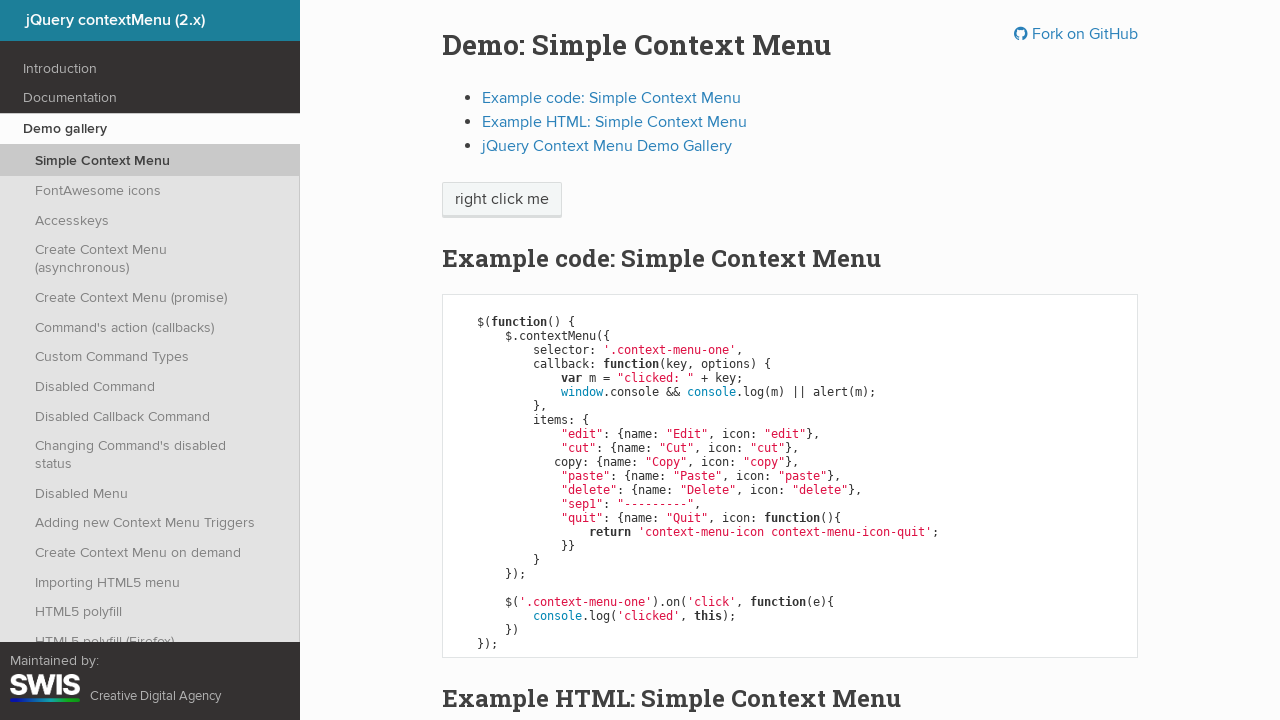

Verified context menu is closed after quit action
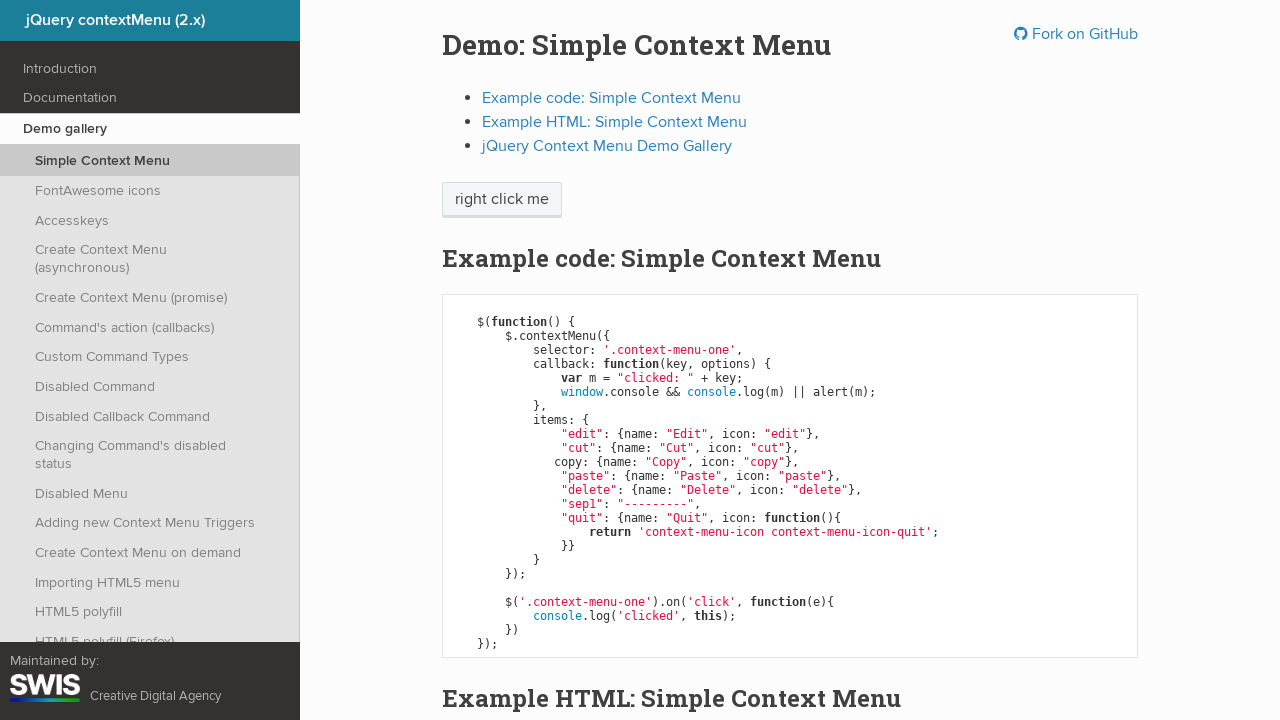

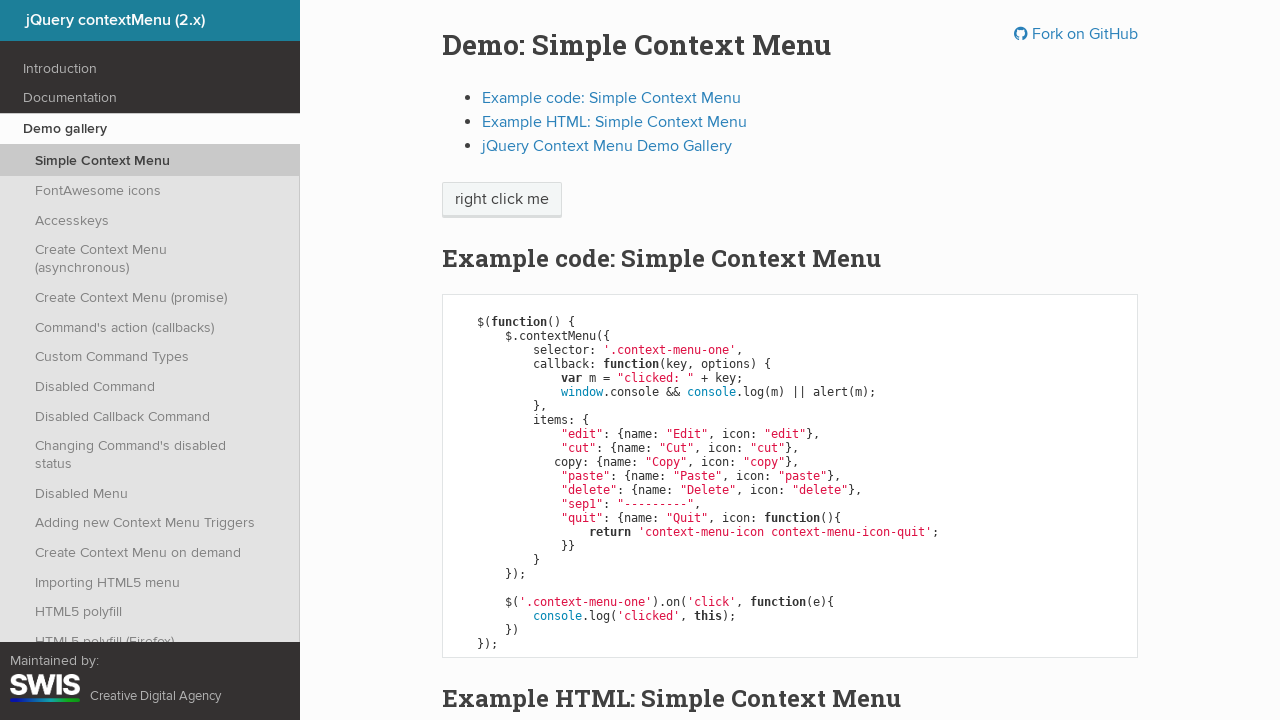